Tests a simple form by filling in first name, last name, city, and country fields using different selector strategies, then submits the form by clicking a button.

Starting URL: http://suninjuly.github.io/simple_form_find_task.html

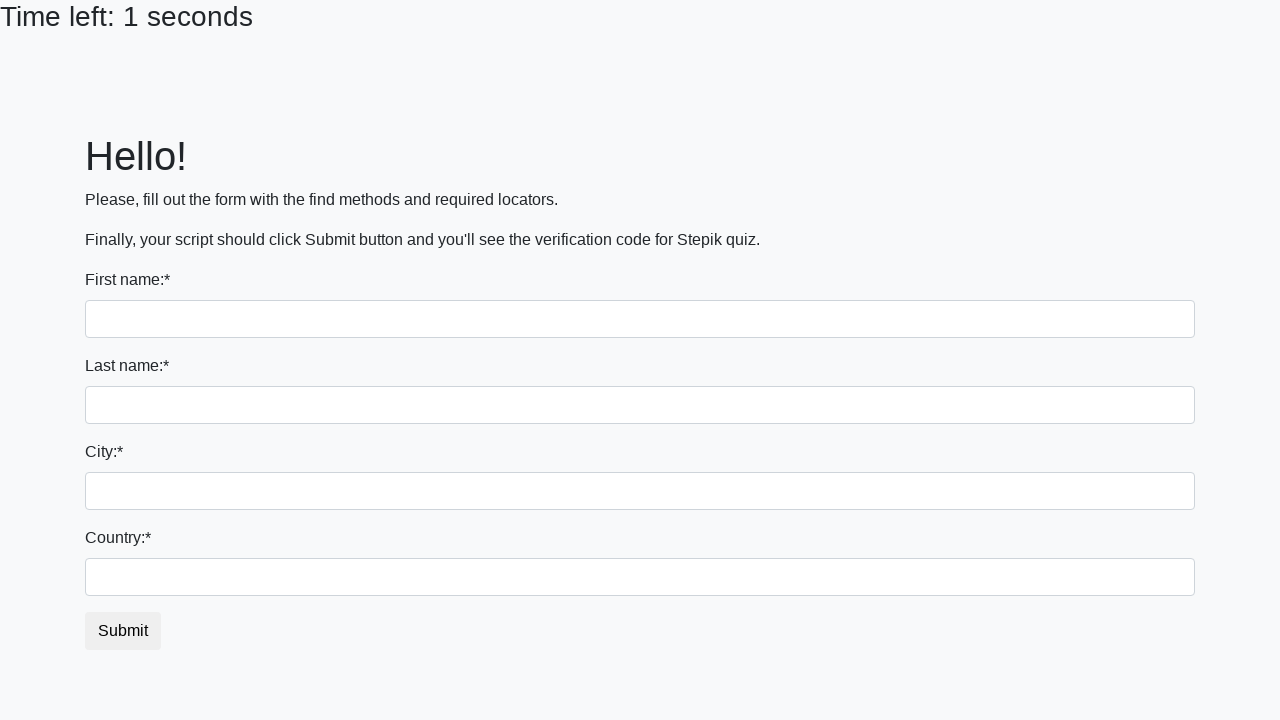

Navigated to simple form page
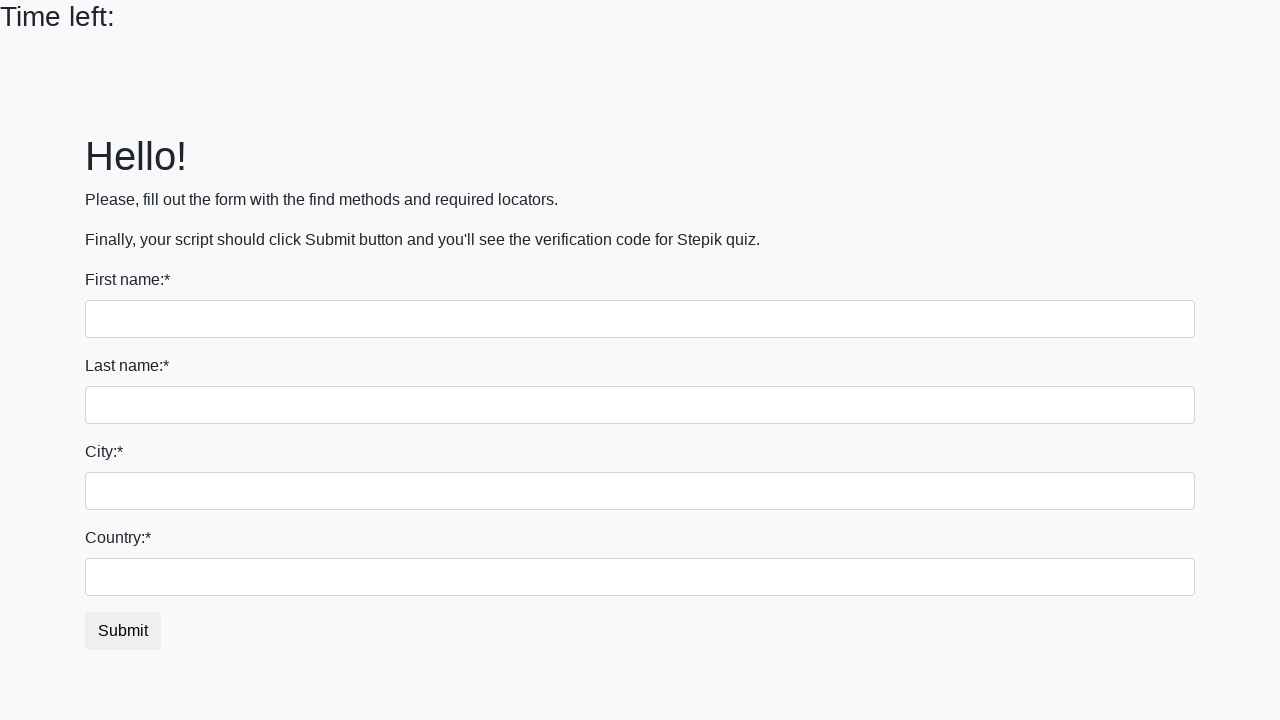

Filled first name field with 'Ivan' on input
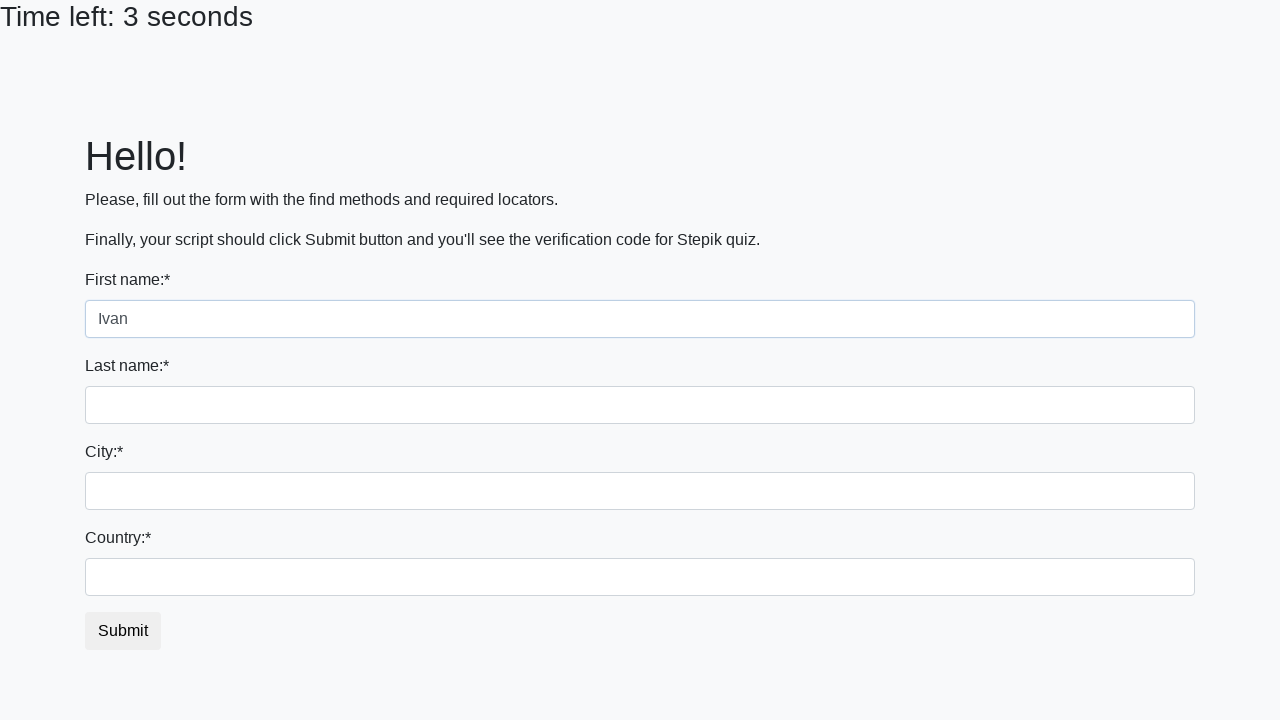

Filled last name field with 'Petrov' on input[name='last_name']
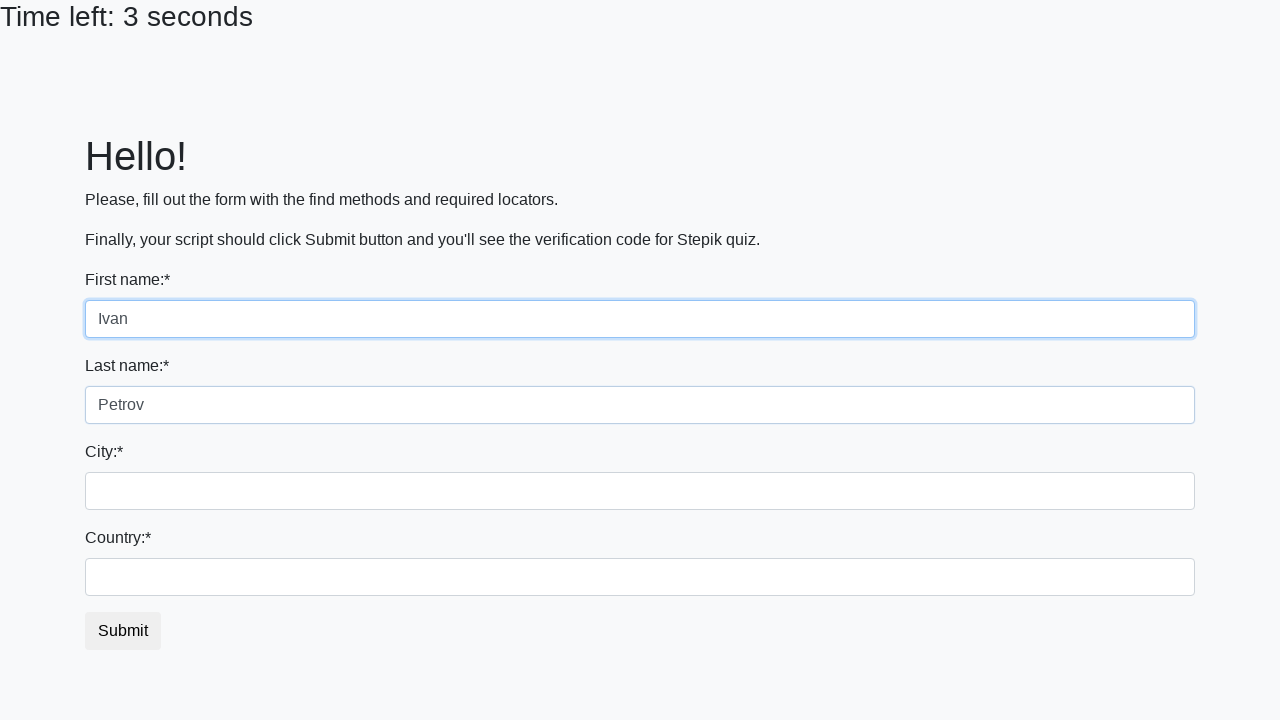

Filled city field with 'Smolensk' on .city
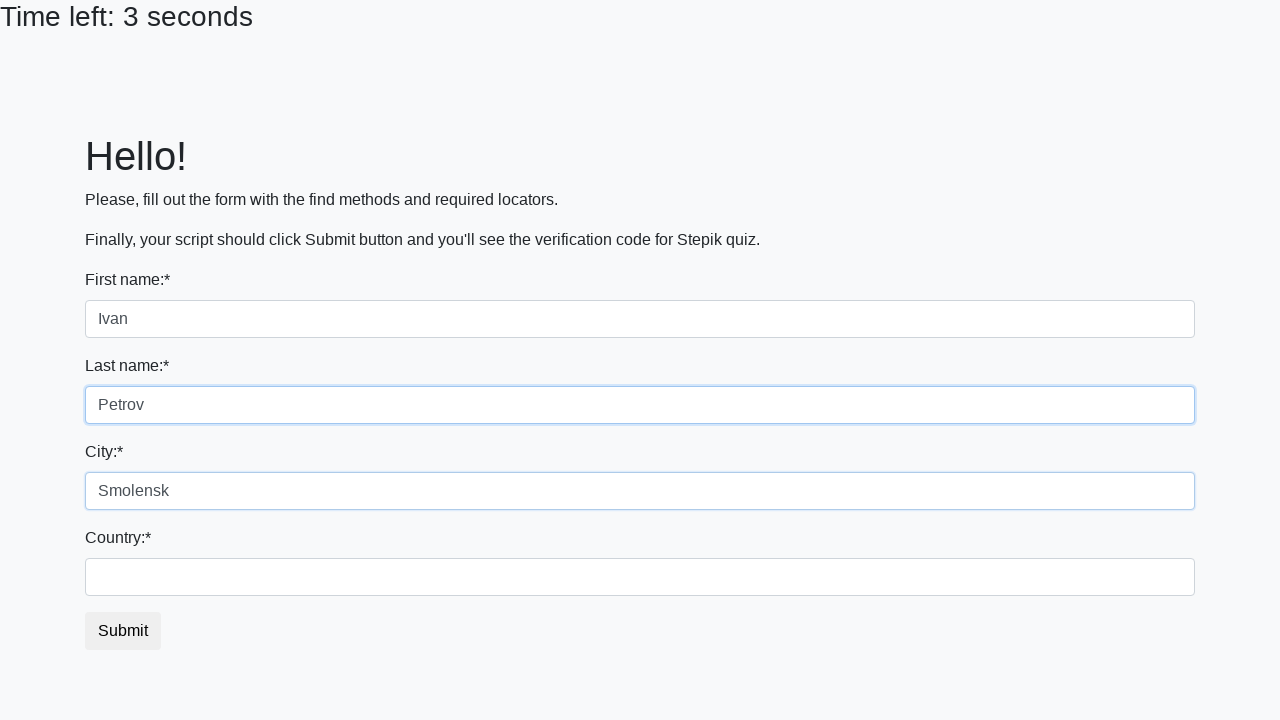

Filled country field with 'Russia' on #country
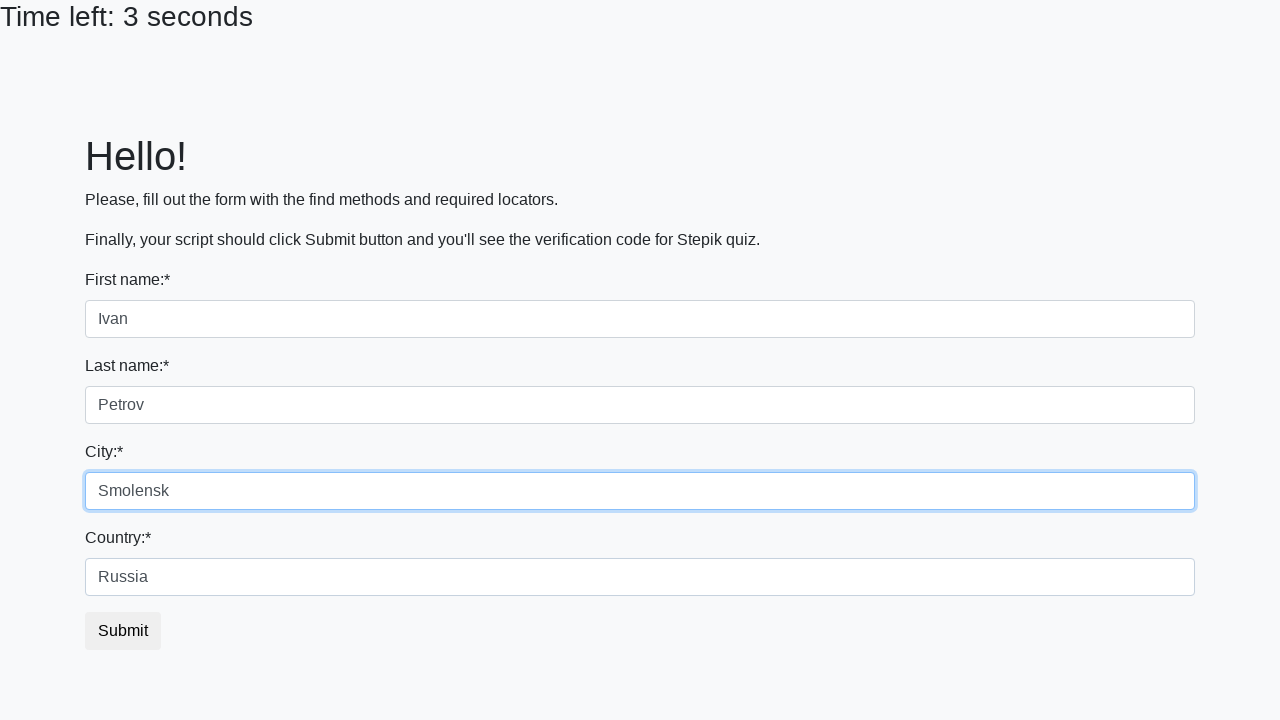

Clicked submit button to submit the form at (123, 631) on button.btn
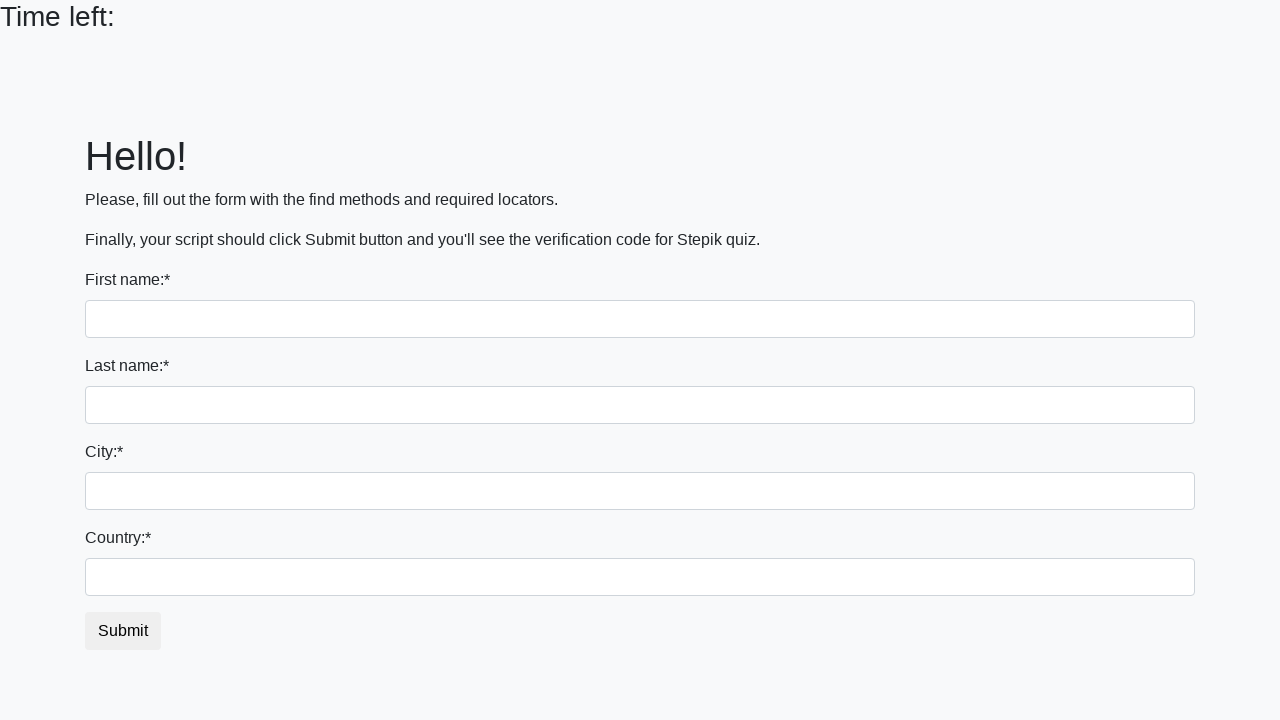

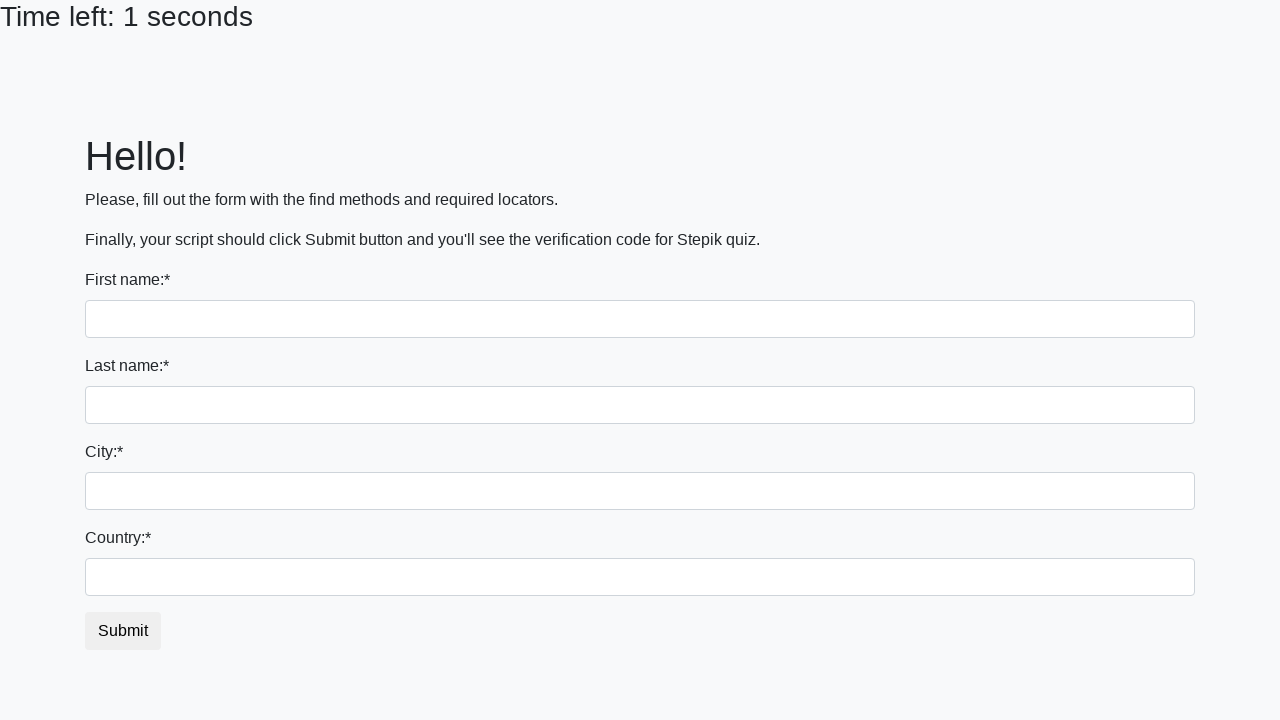